Tests slider functionality by dragging the slider to a specific position and verifying the value updates correctly

Starting URL: https://demoqa.com/slider

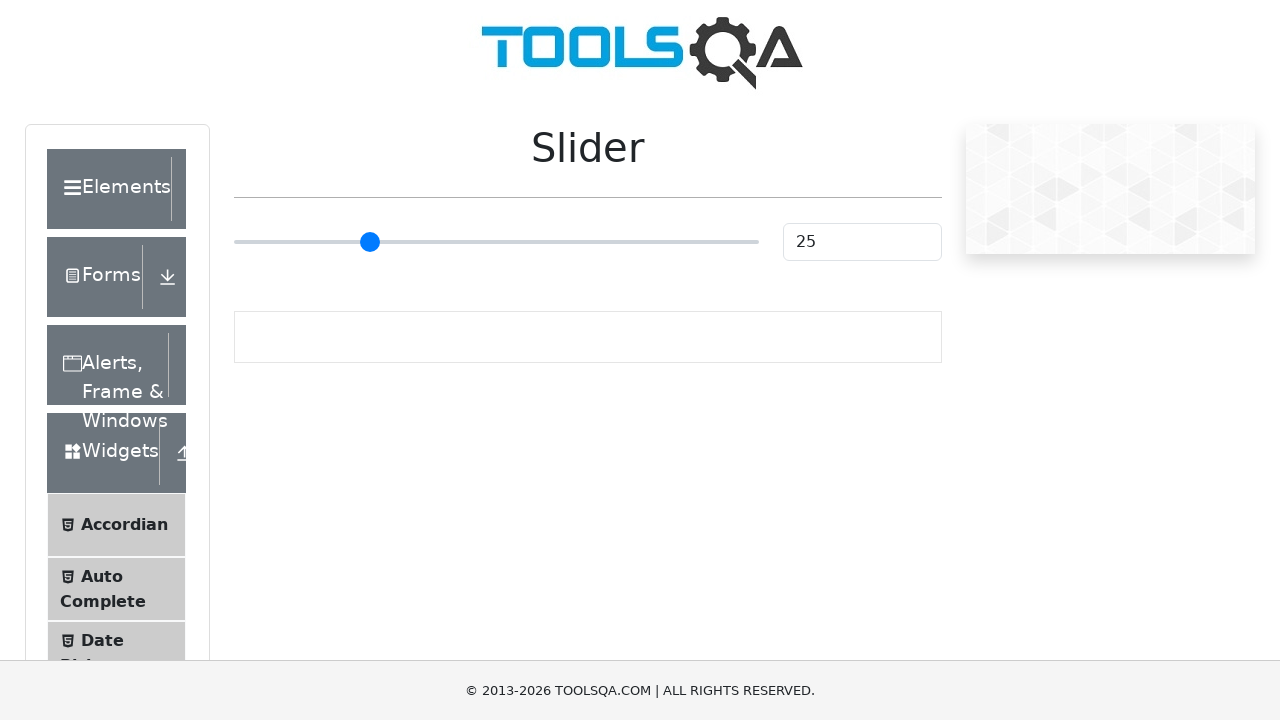

Navigated to slider demo page
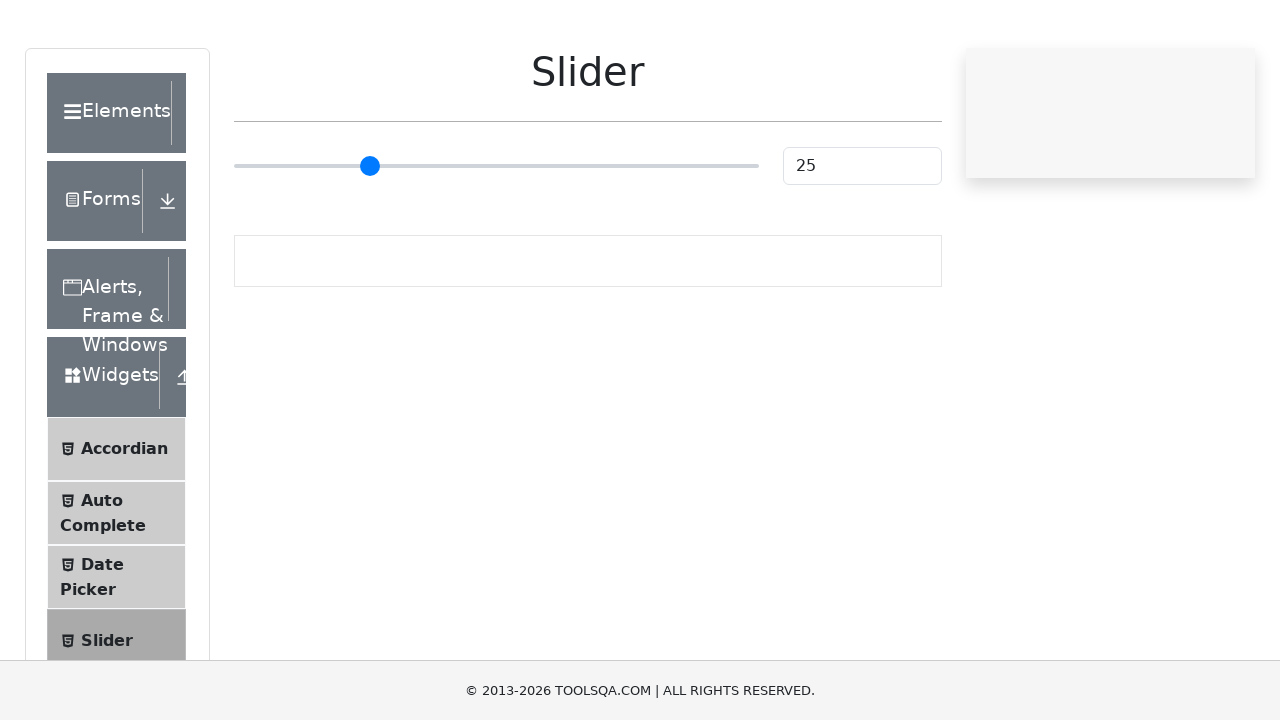

Located slider element
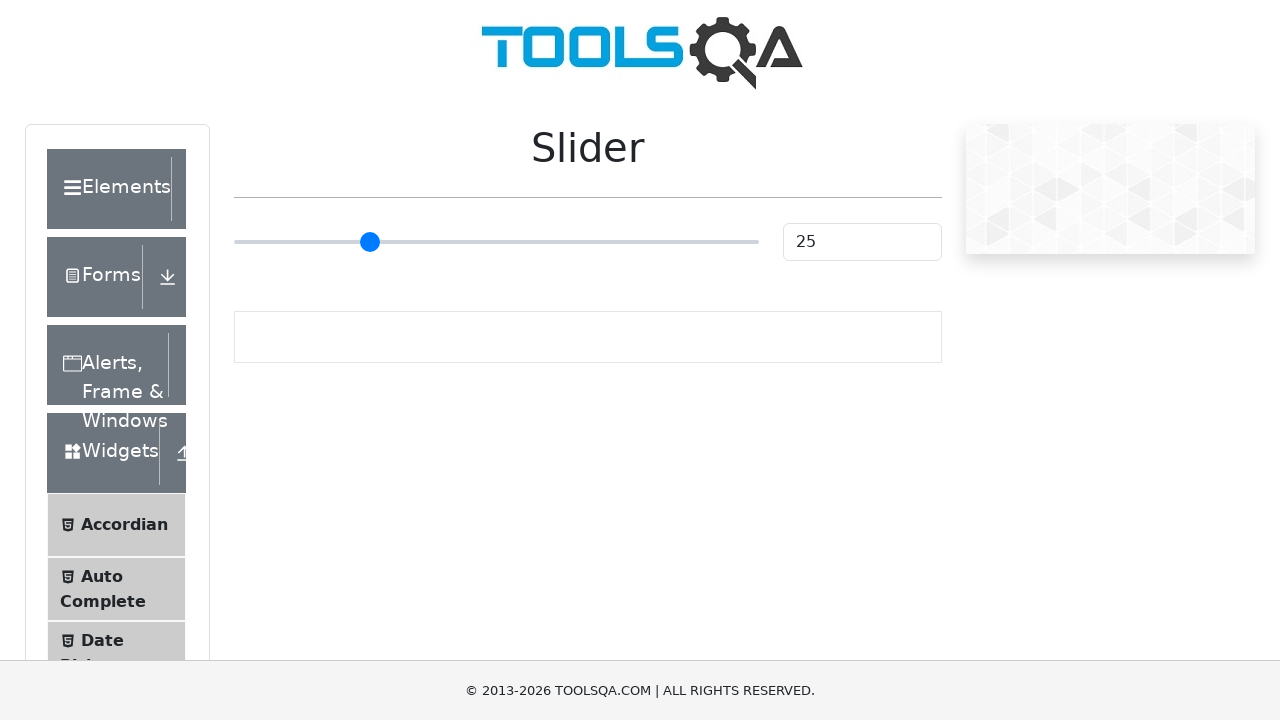

Retrieved slider bounding box
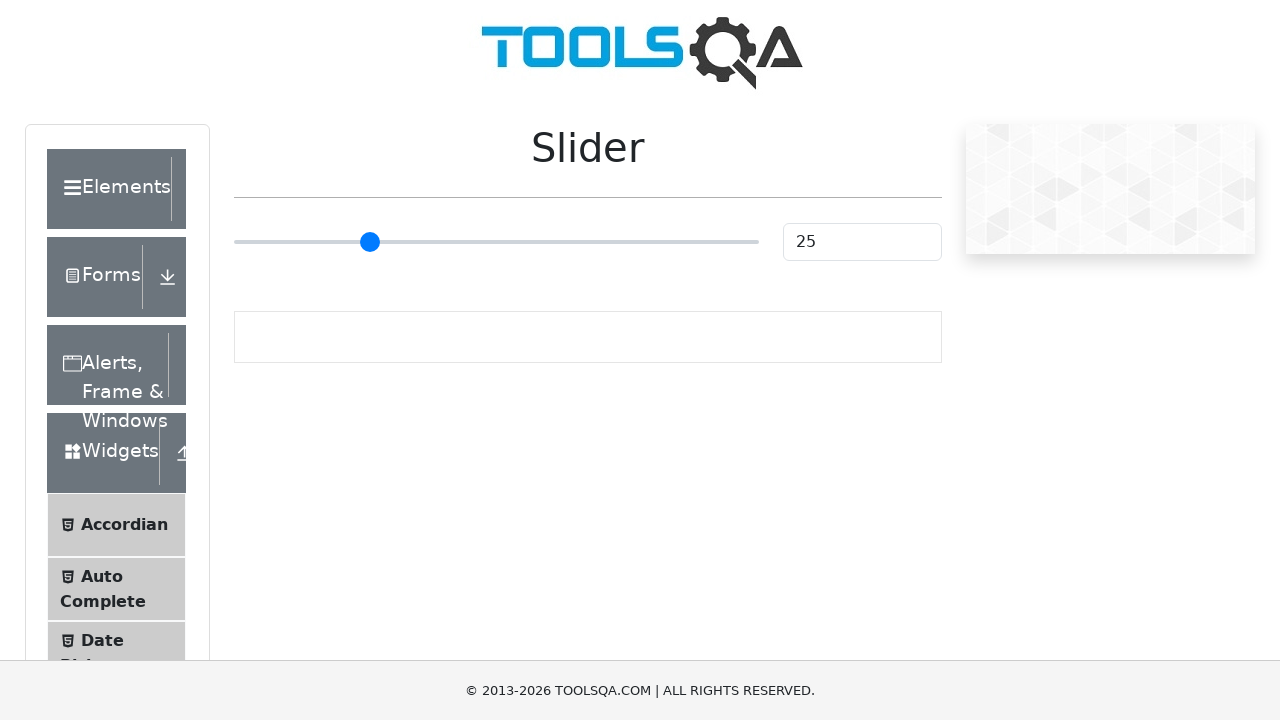

Moved mouse to slider center position at (496, 242)
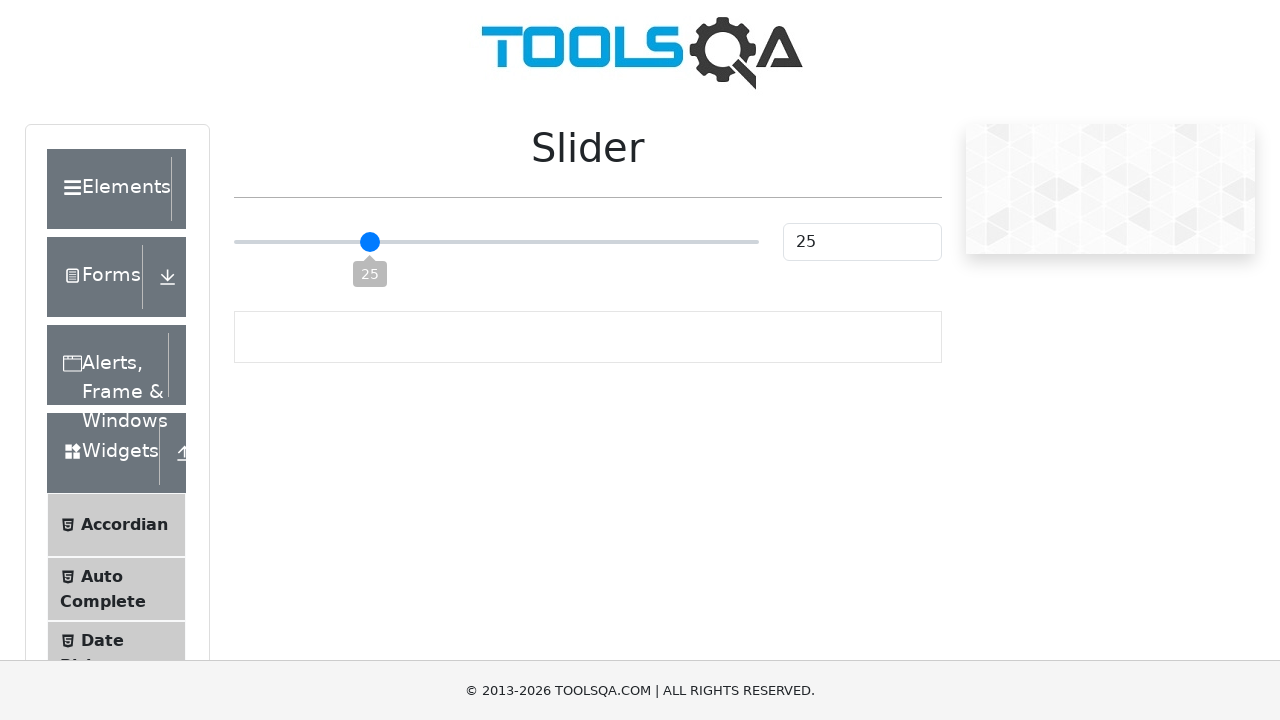

Pressed mouse button down on slider at (496, 242)
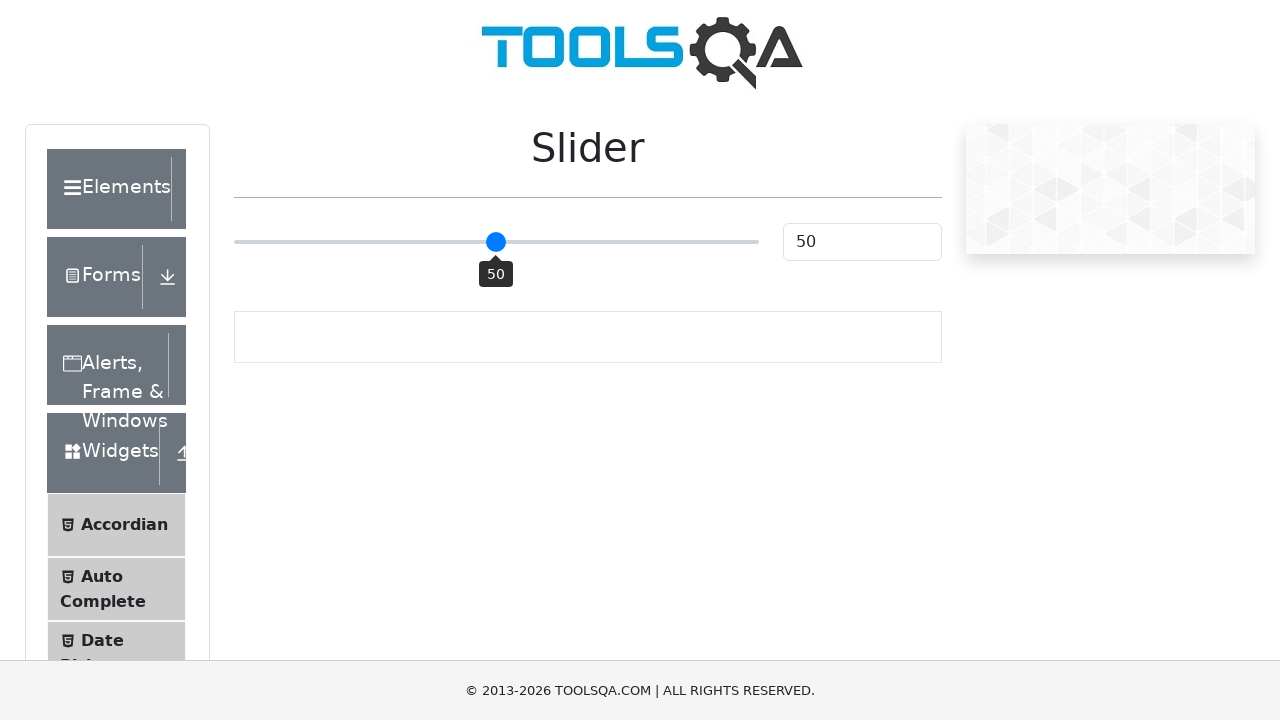

Dragged slider 36 pixels to the right at (532, 242)
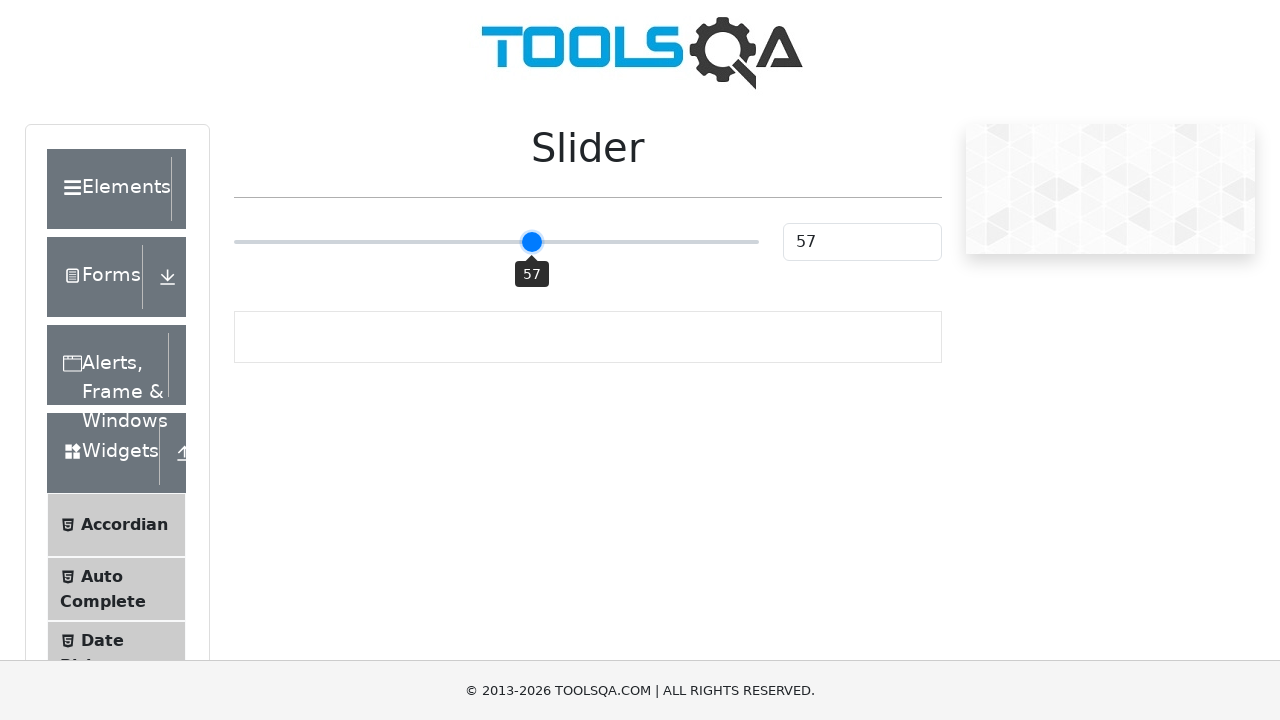

Released mouse button after dragging slider at (532, 242)
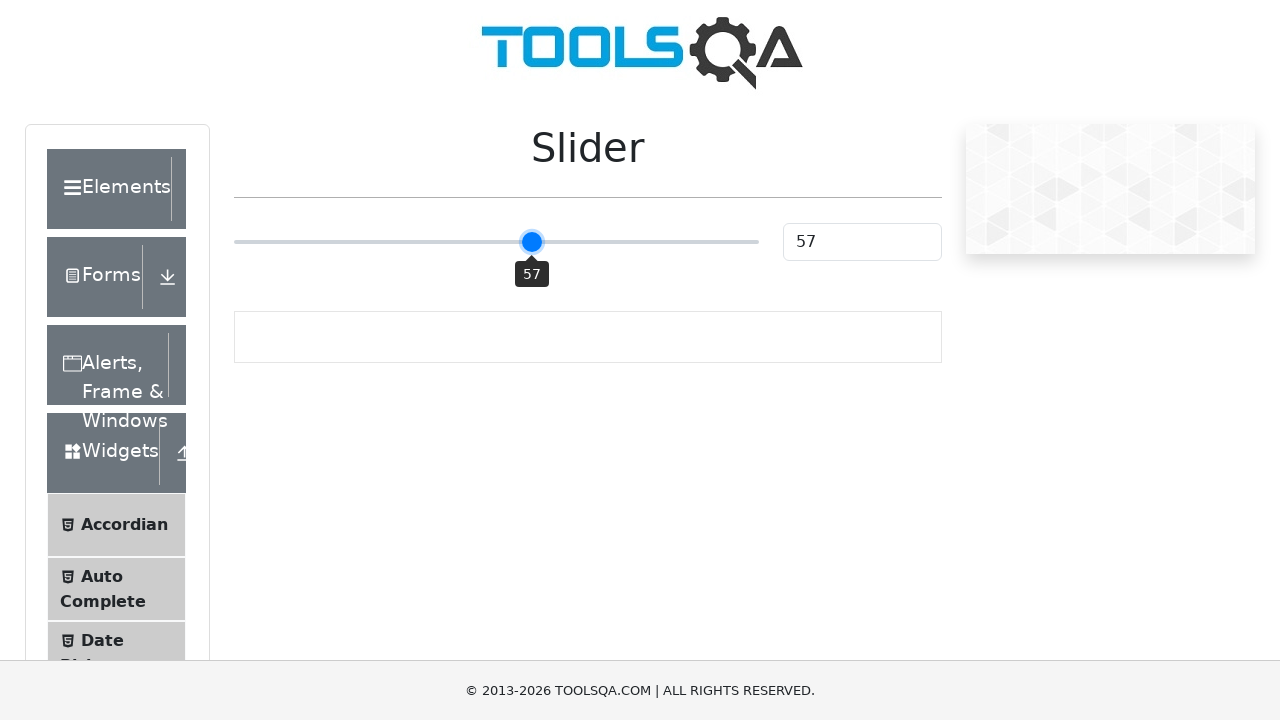

Retrieved slider value from input field
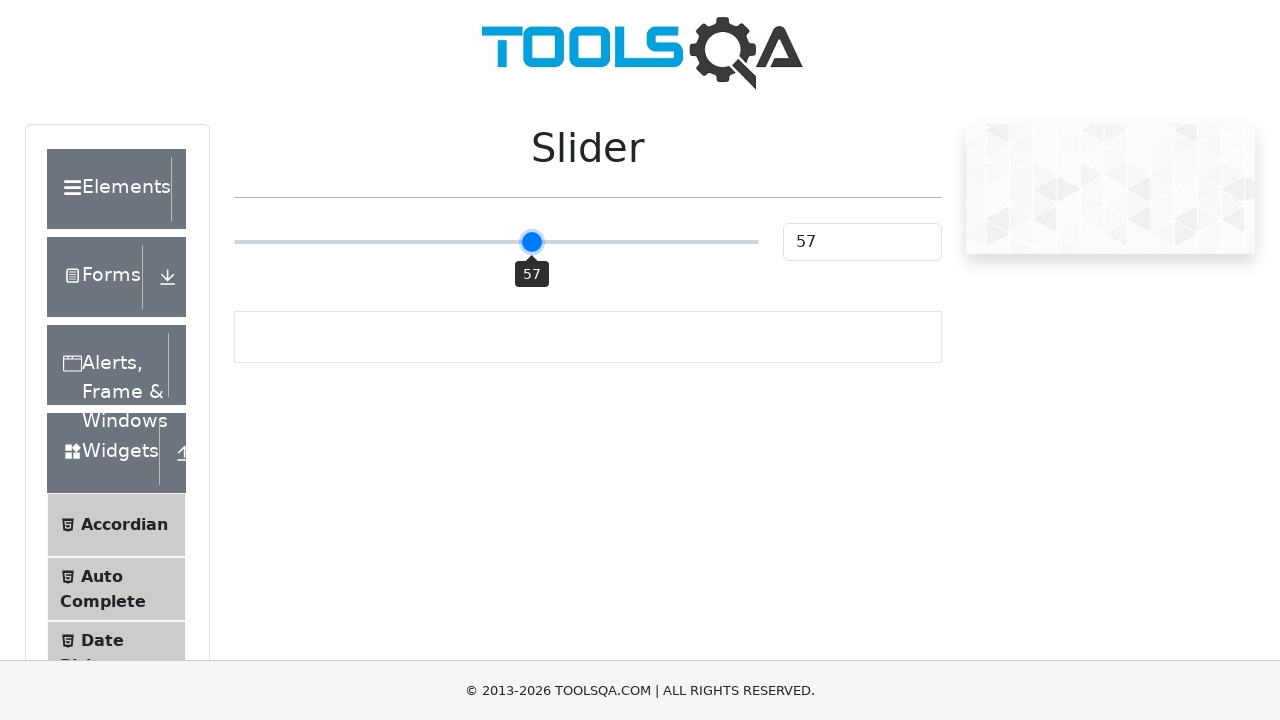

Verified slider value equals 57
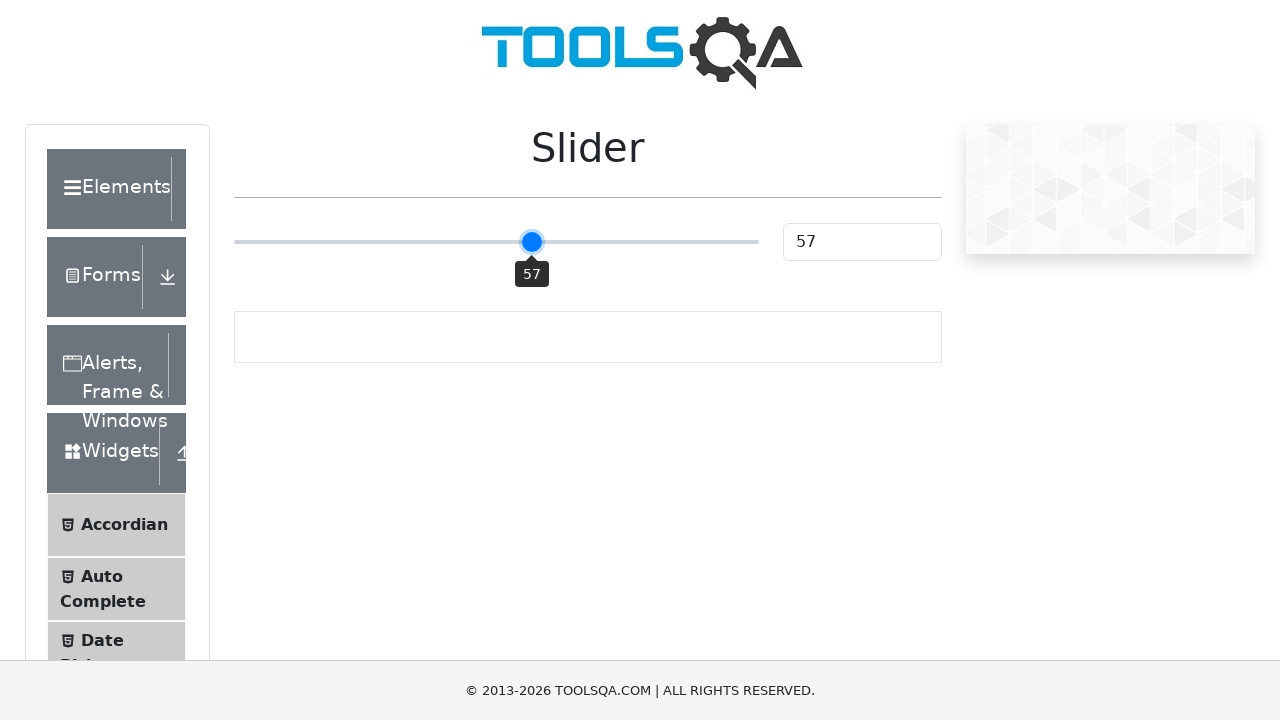

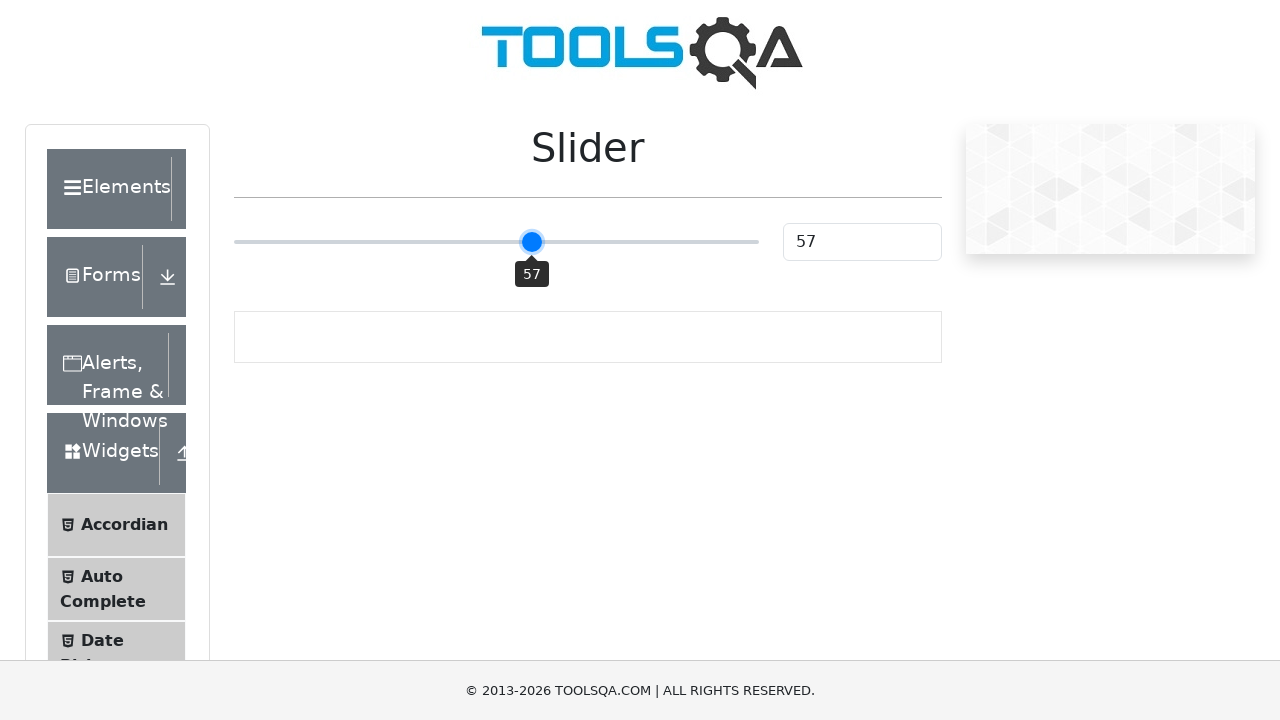